Tests that edits are saved when the input loses focus (blur event).

Starting URL: https://demo.playwright.dev/todomvc

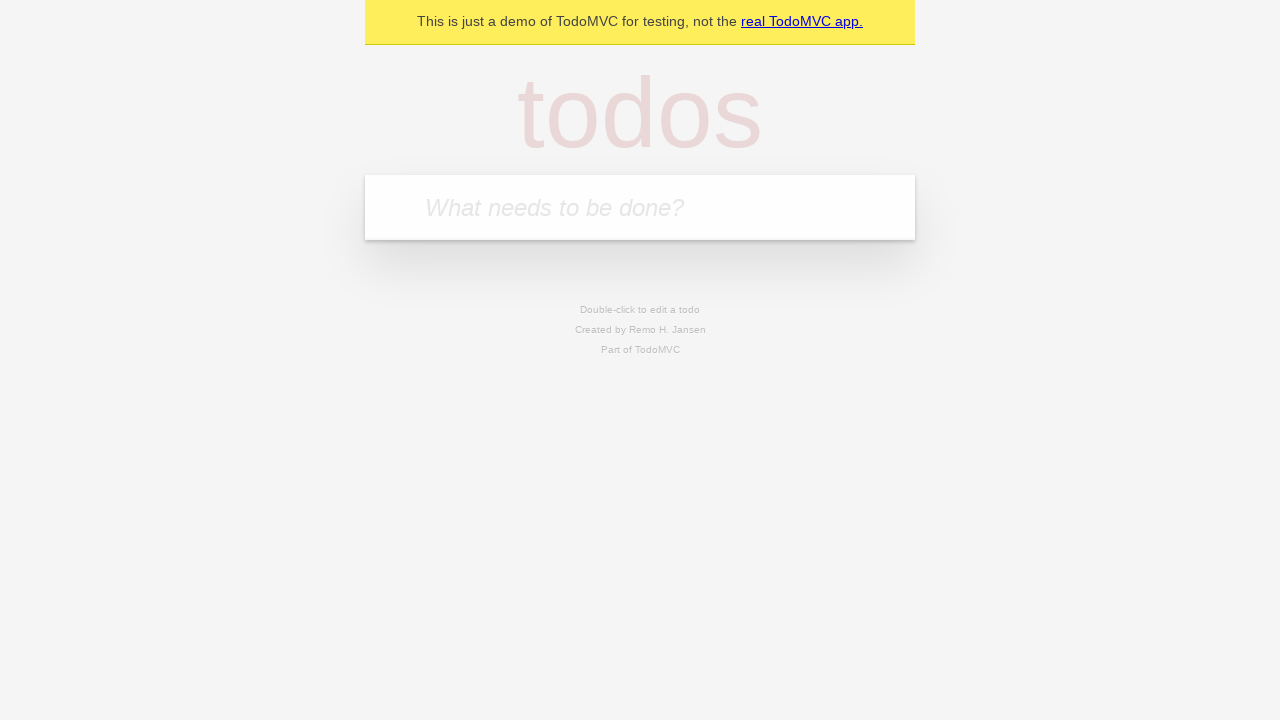

Filled input field with 'buy some cheese' on internal:attr=[placeholder="What needs to be done?"i]
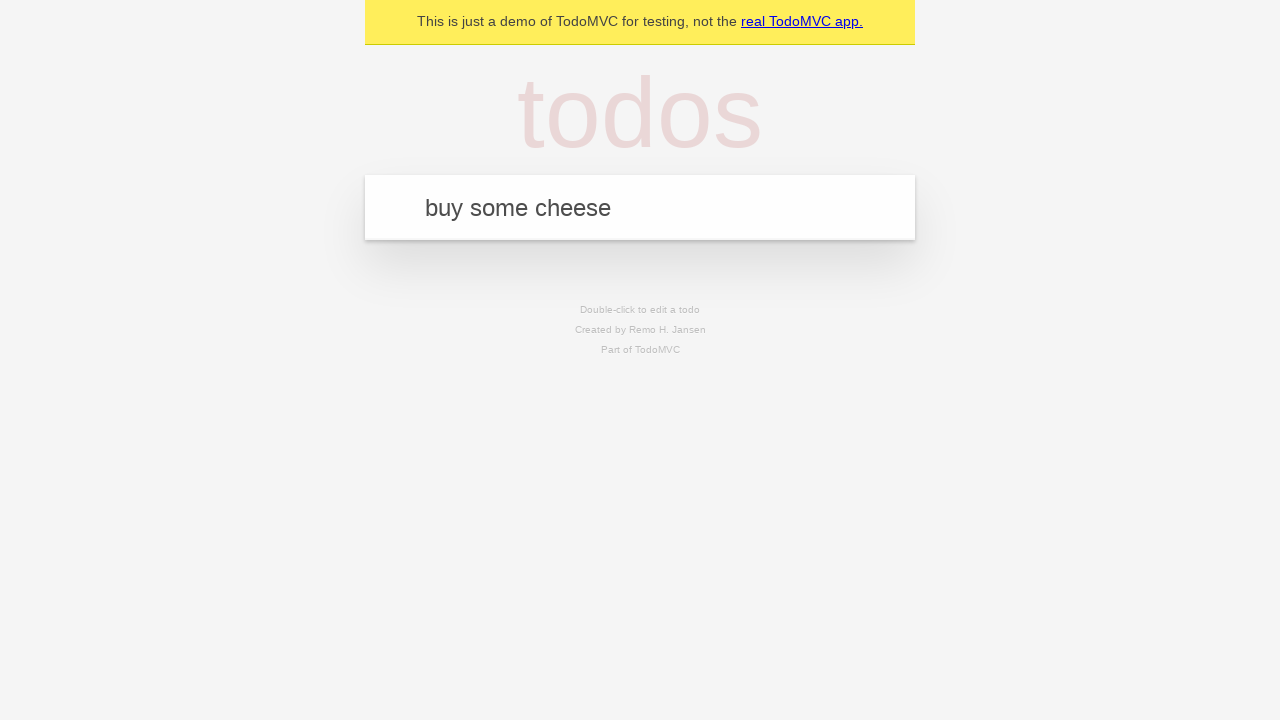

Pressed Enter to create first todo on internal:attr=[placeholder="What needs to be done?"i]
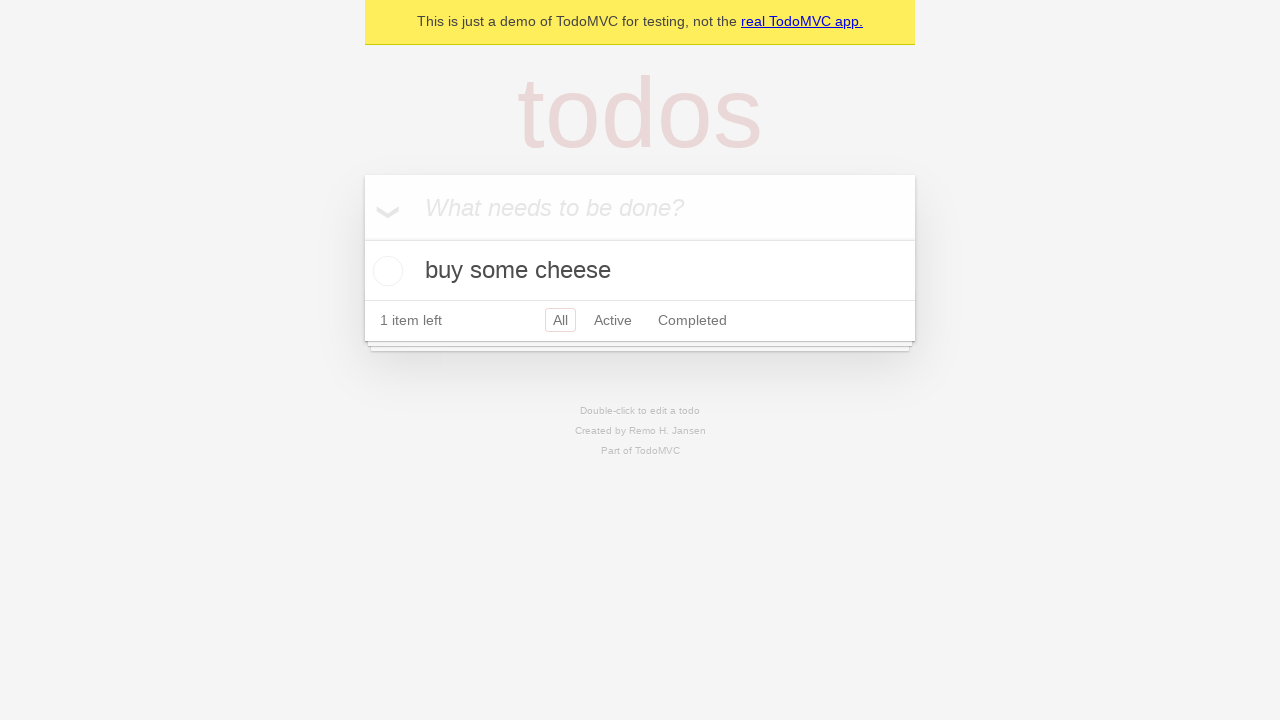

Filled input field with 'feed the cat' on internal:attr=[placeholder="What needs to be done?"i]
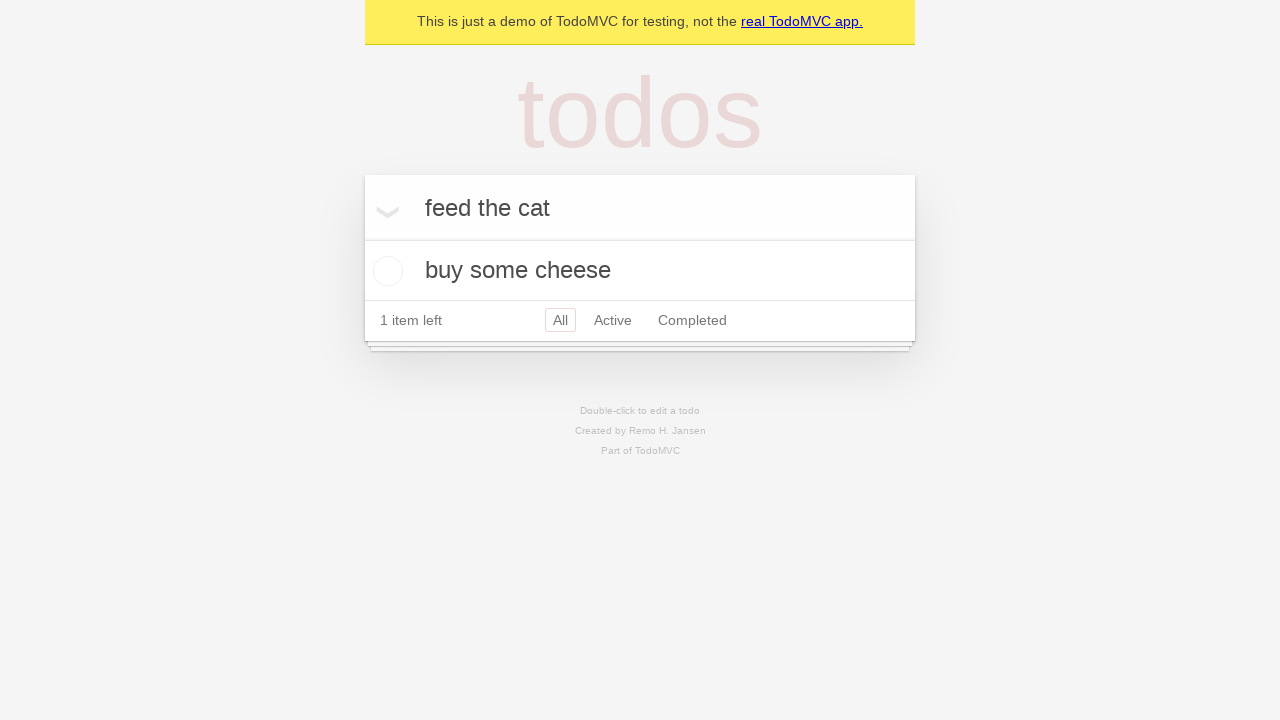

Pressed Enter to create second todo on internal:attr=[placeholder="What needs to be done?"i]
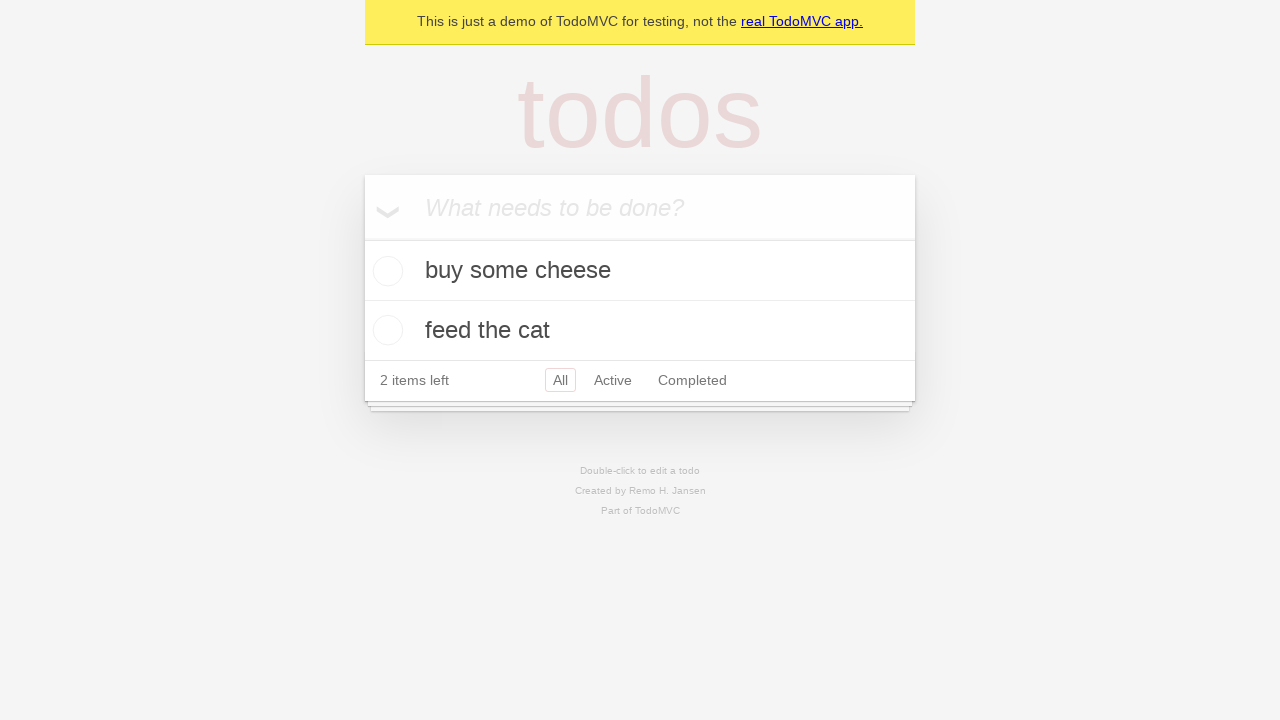

Filled input field with 'book a doctors appointment' on internal:attr=[placeholder="What needs to be done?"i]
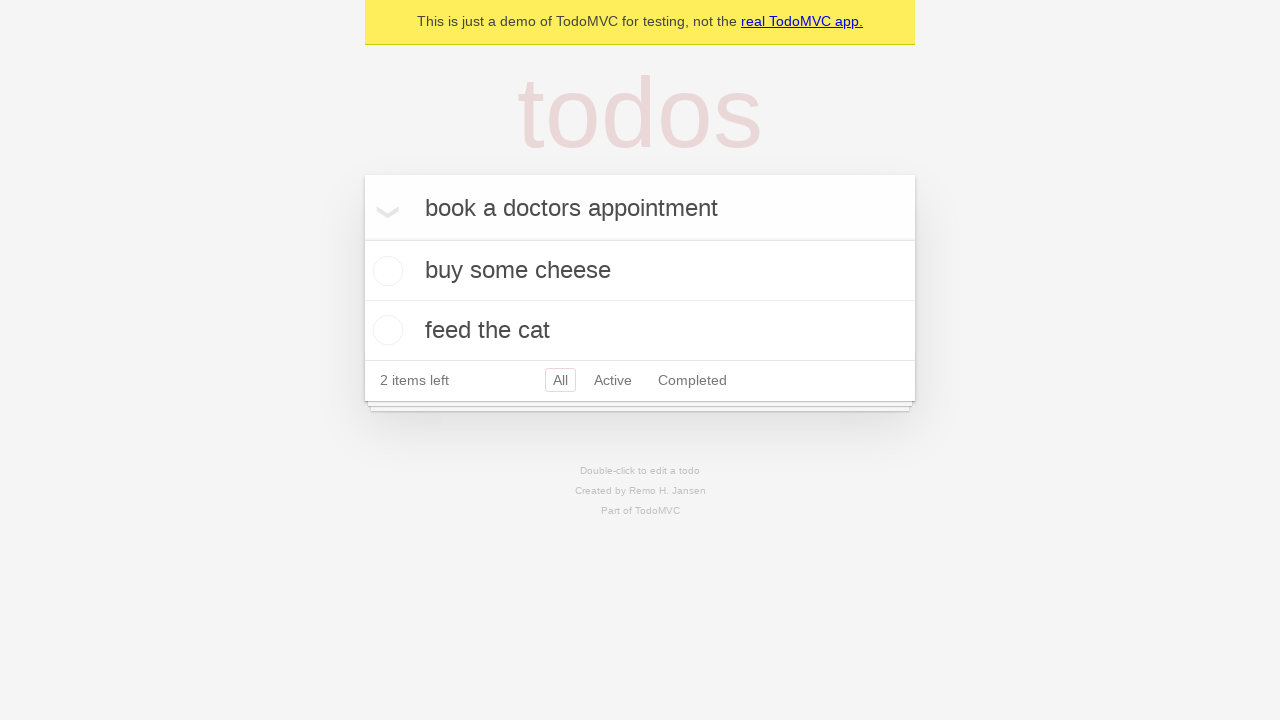

Pressed Enter to create third todo on internal:attr=[placeholder="What needs to be done?"i]
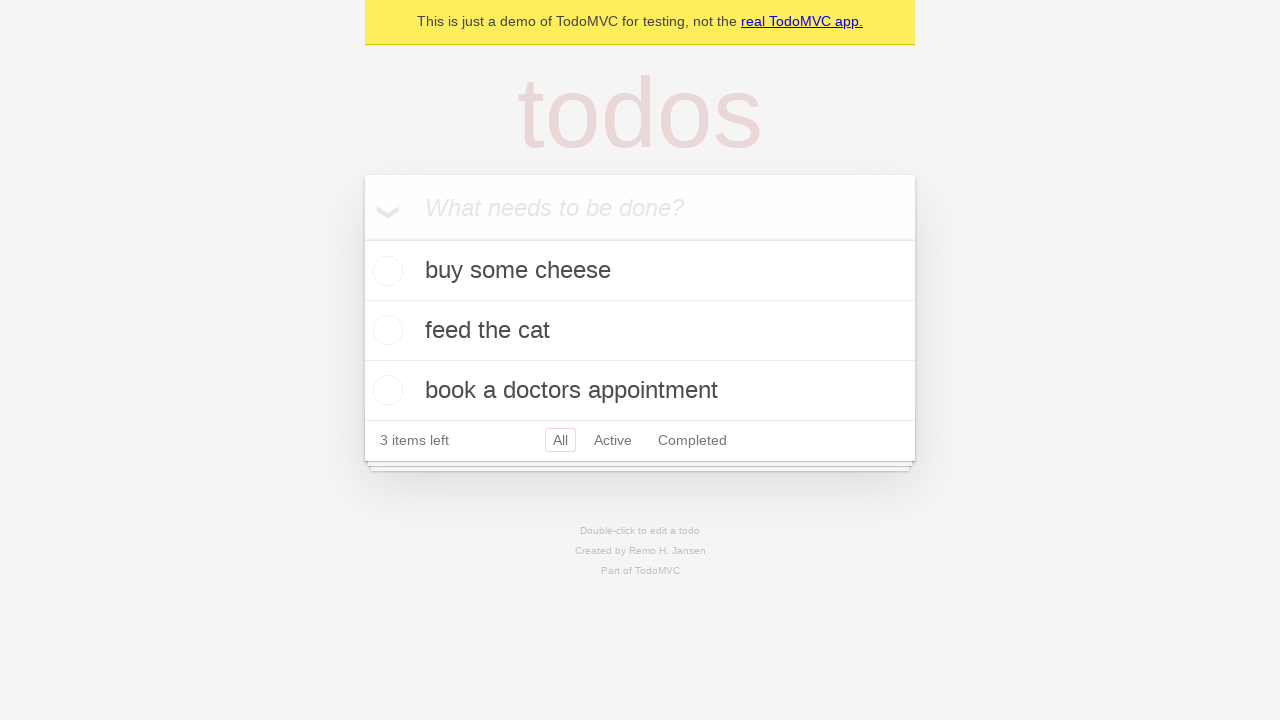

Double-clicked second todo item to enter edit mode at (640, 331) on internal:testid=[data-testid="todo-item"s] >> nth=1
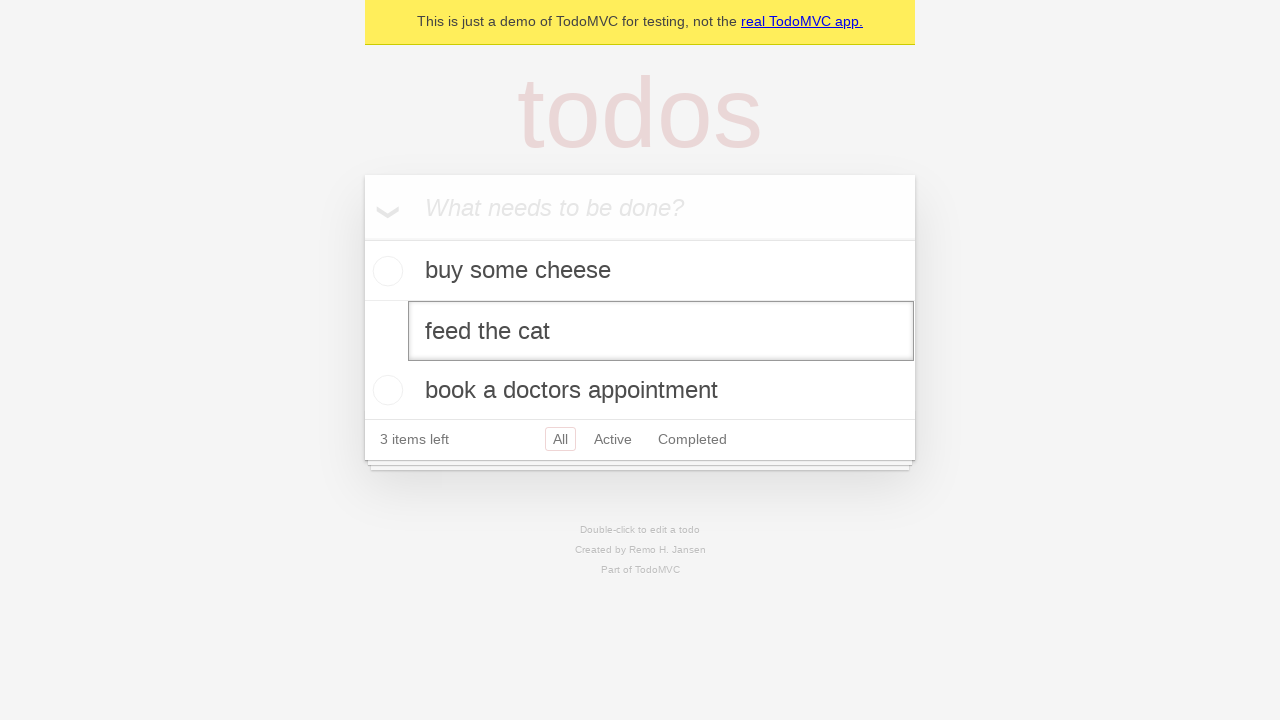

Filled edit textbox with 'buy some sausages' on internal:testid=[data-testid="todo-item"s] >> nth=1 >> internal:role=textbox[nam
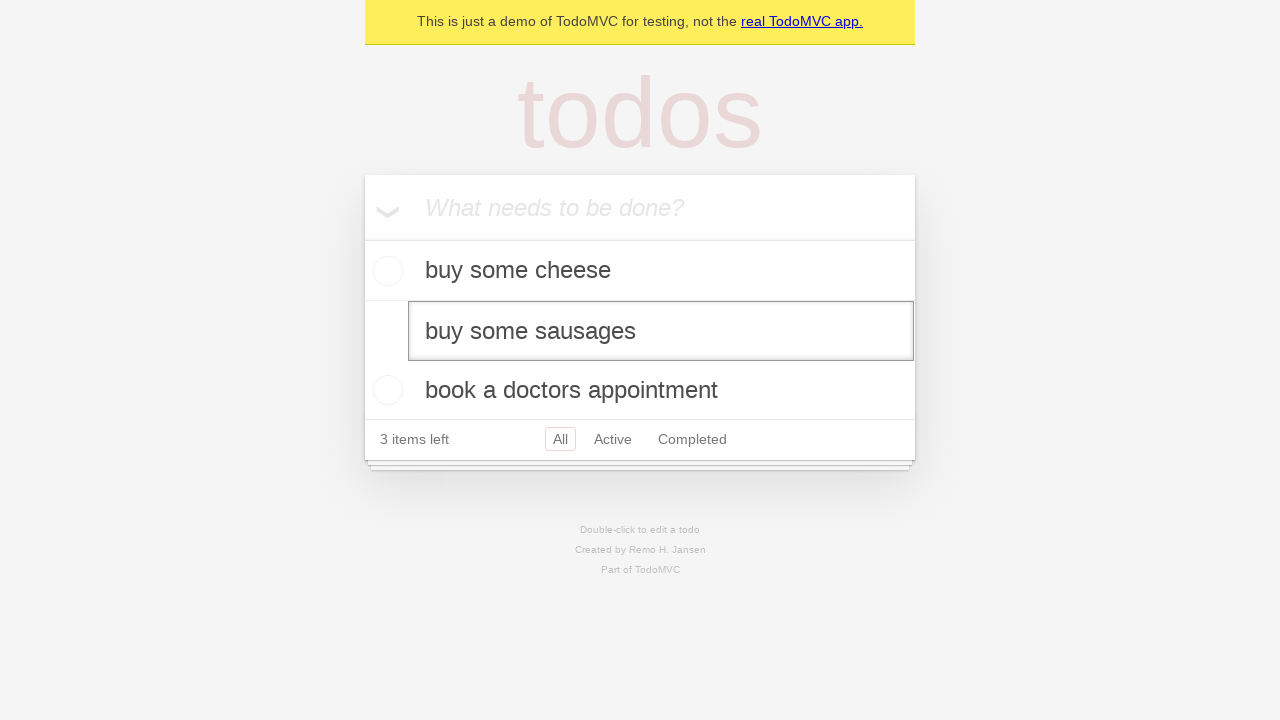

Dispatched blur event to save edited todo
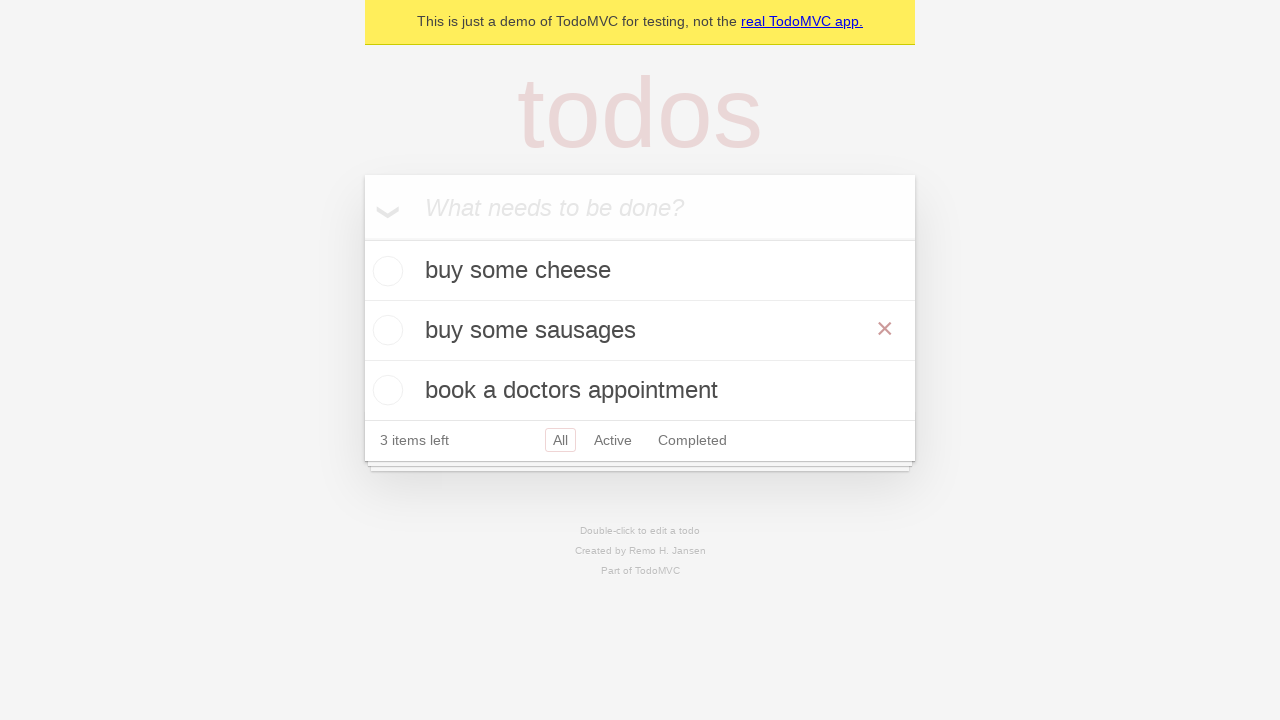

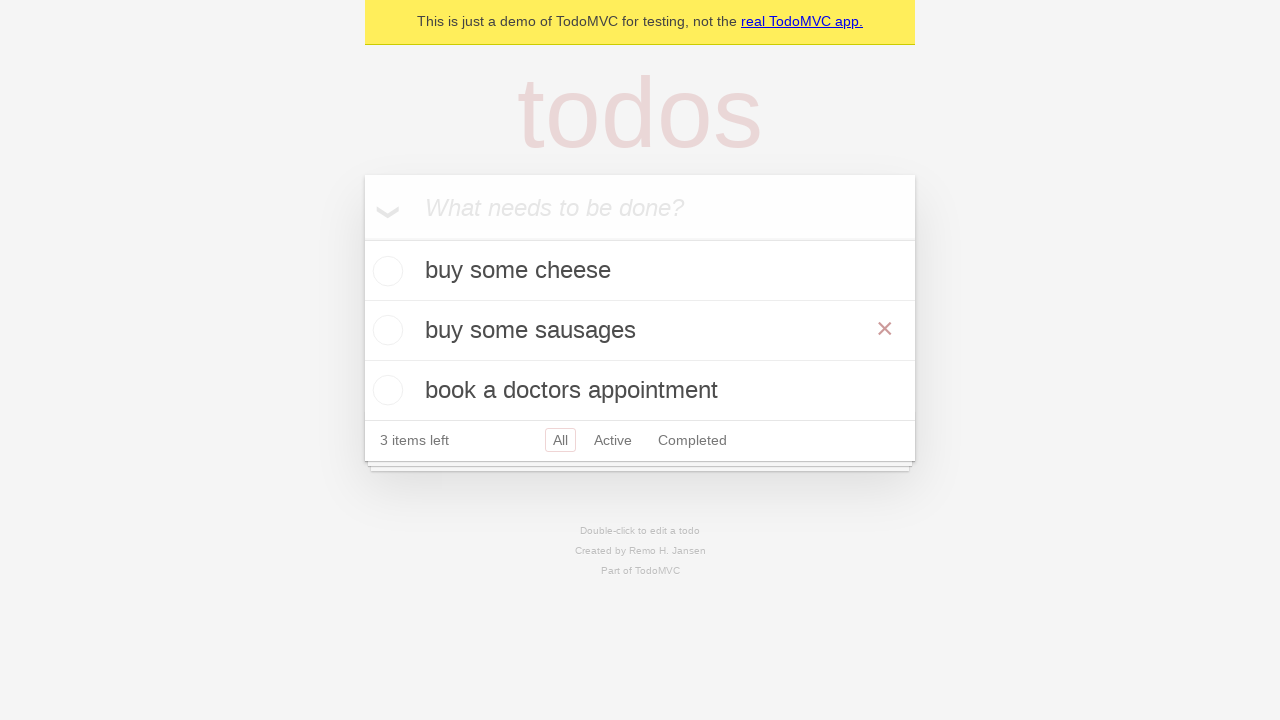